Tests dropdown functionality by selecting the second option (index 2) and verifying it is selected correctly.

Starting URL: https://the-internet.herokuapp.com/dropdown

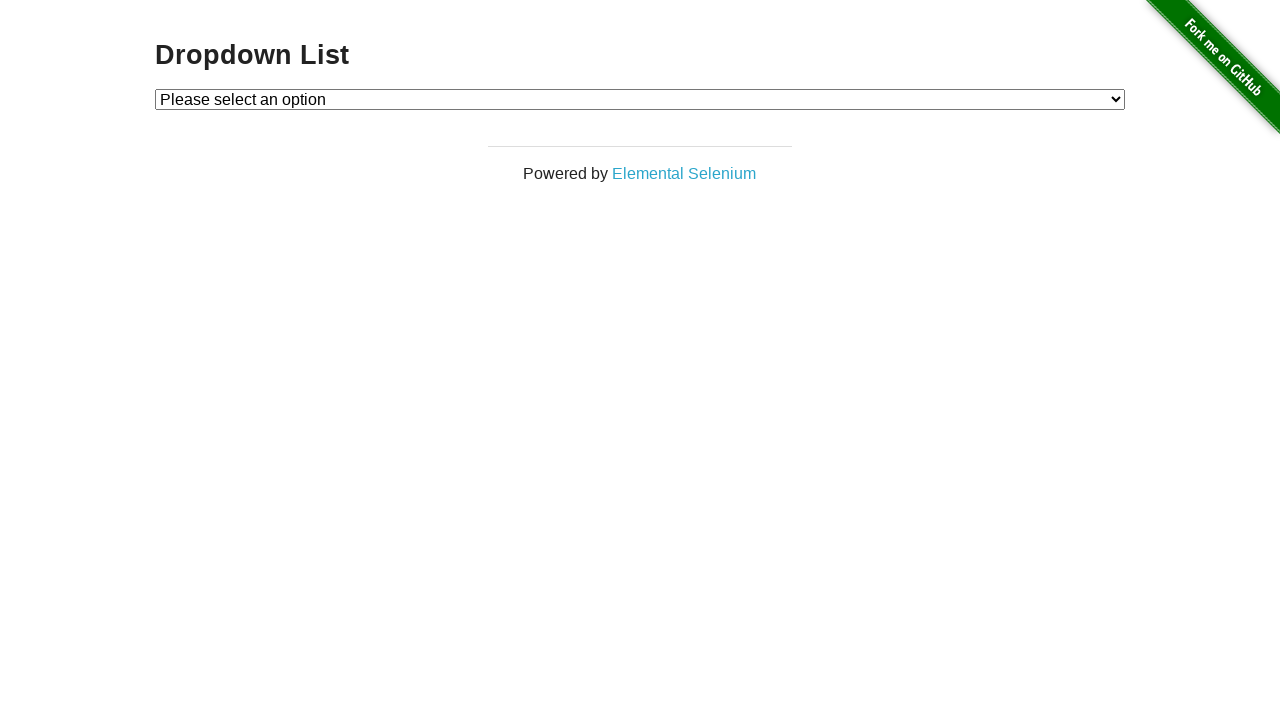

Navigated to dropdown page
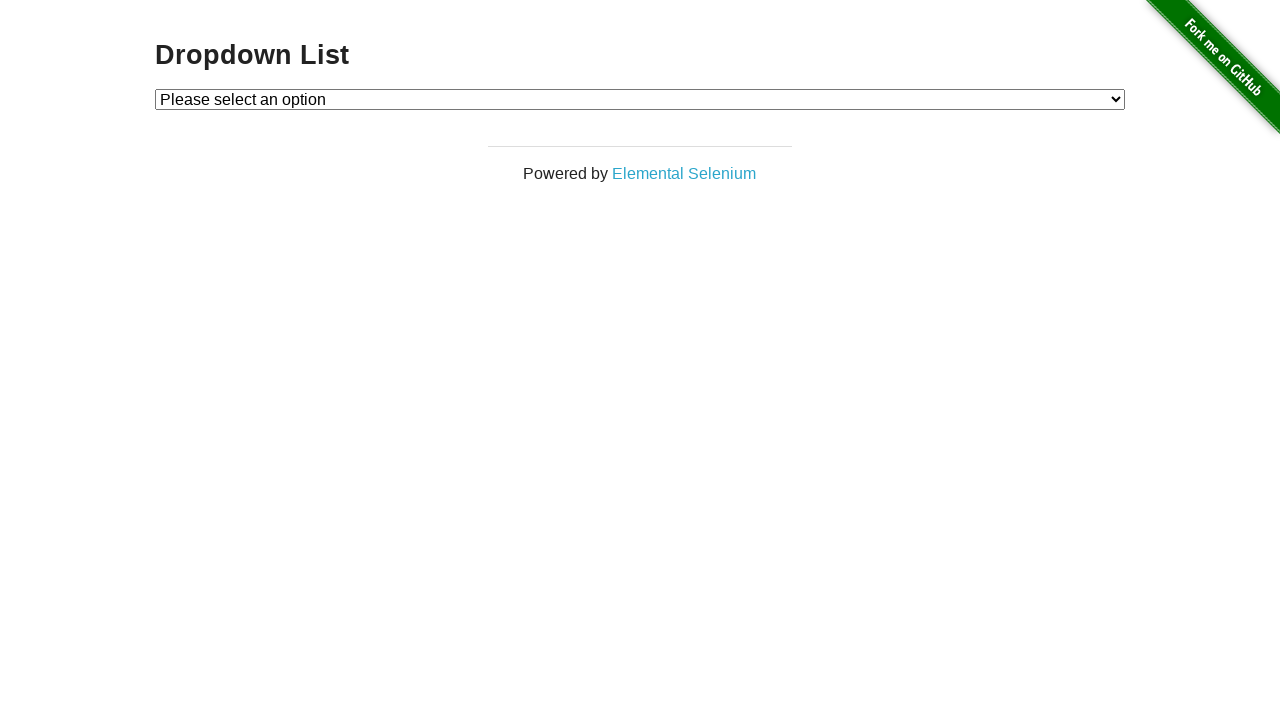

Selected second option (index 2) from dropdown on #dropdown
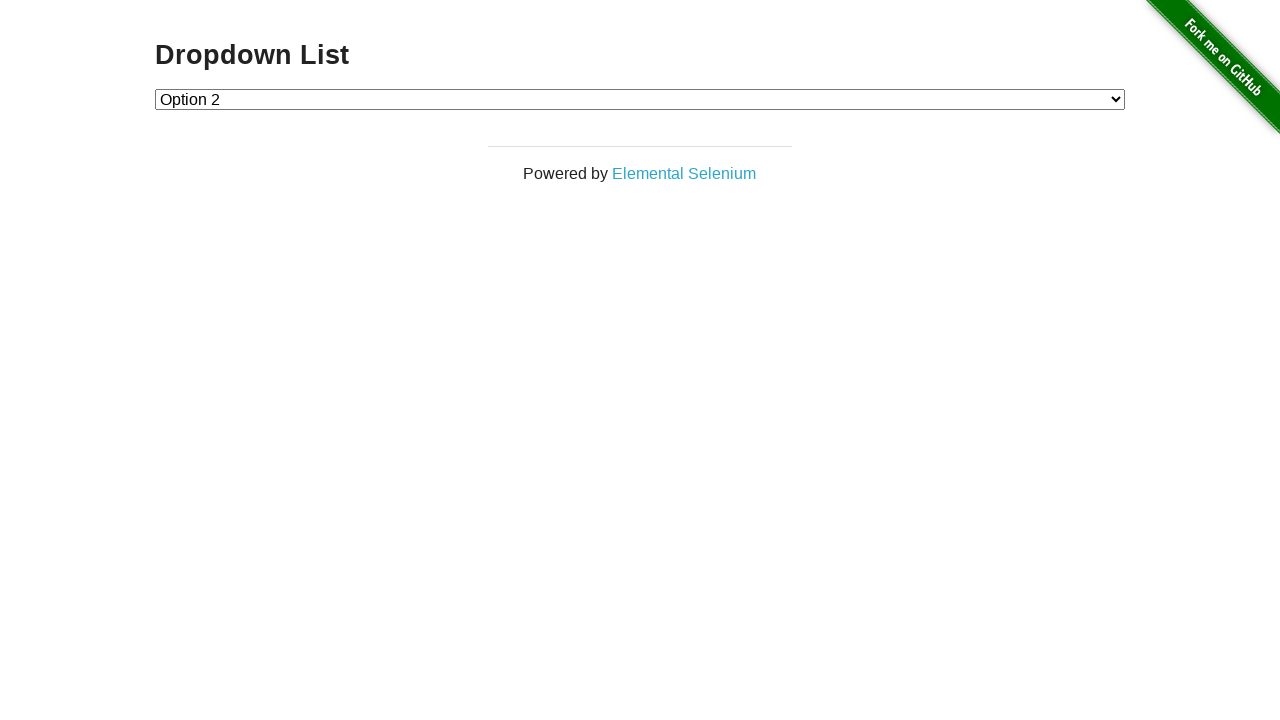

Retrieved selected dropdown value
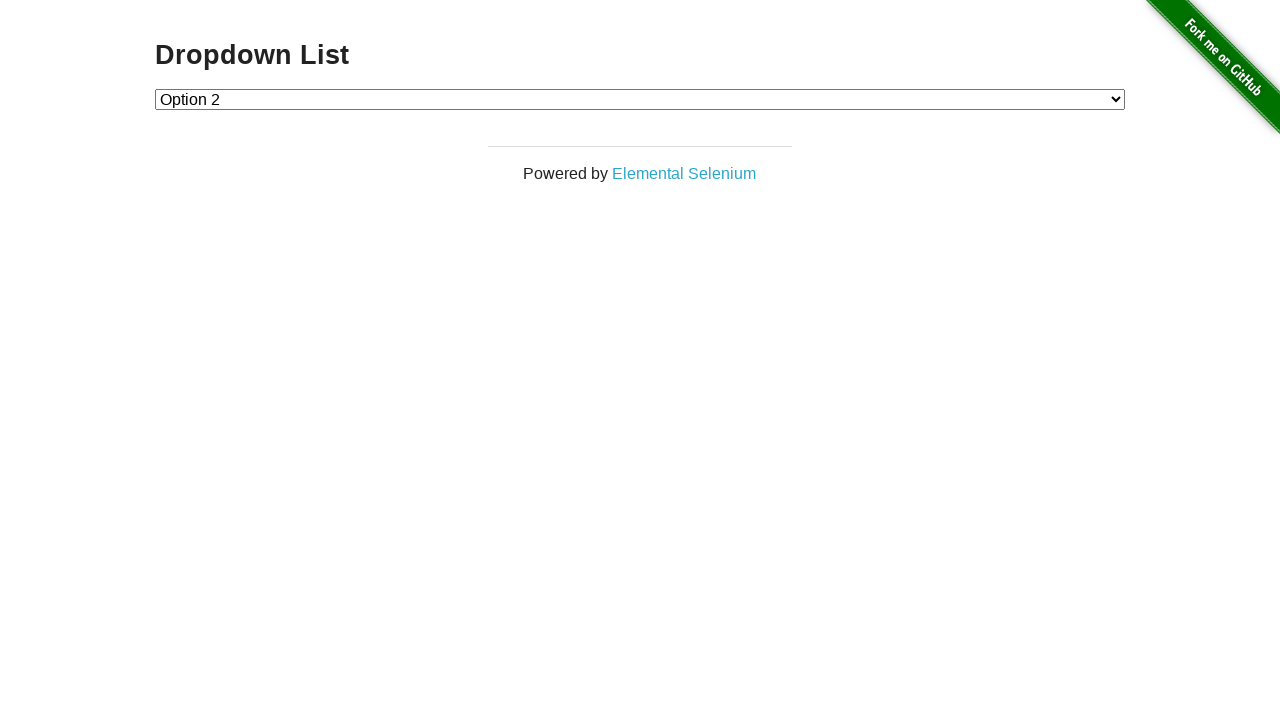

Verified that selected value equals '2' - second element correctly selected
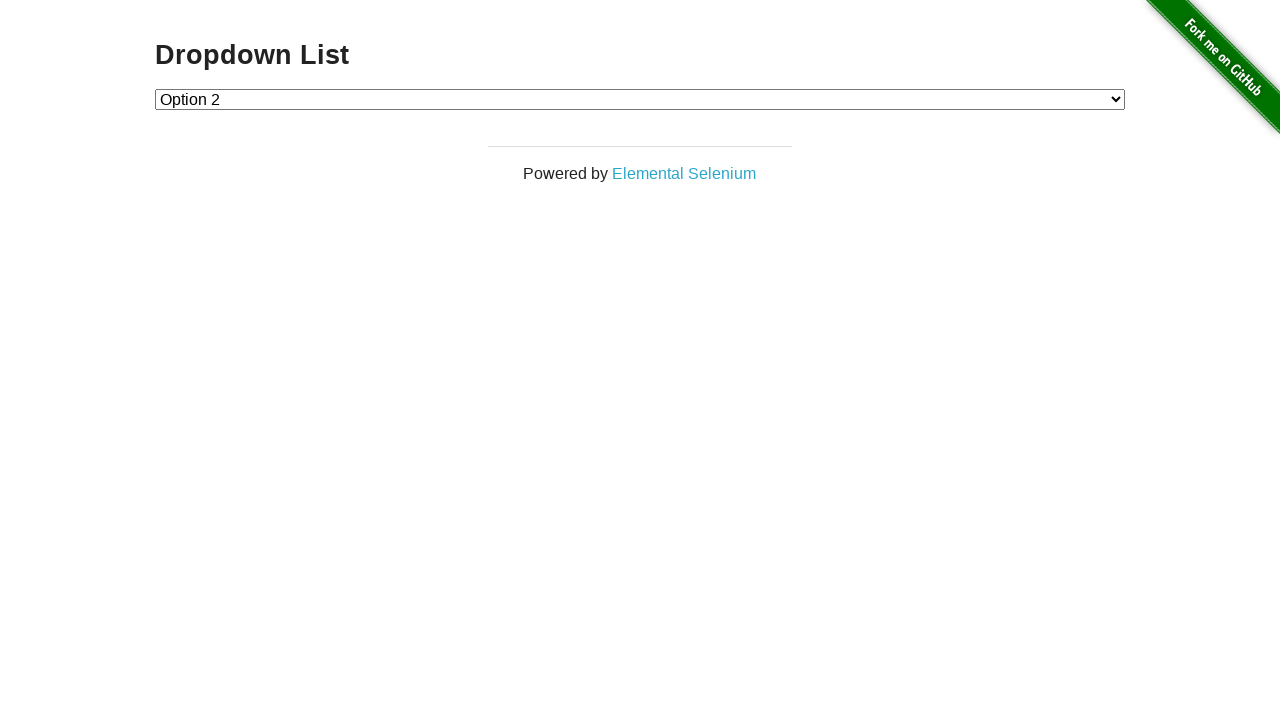

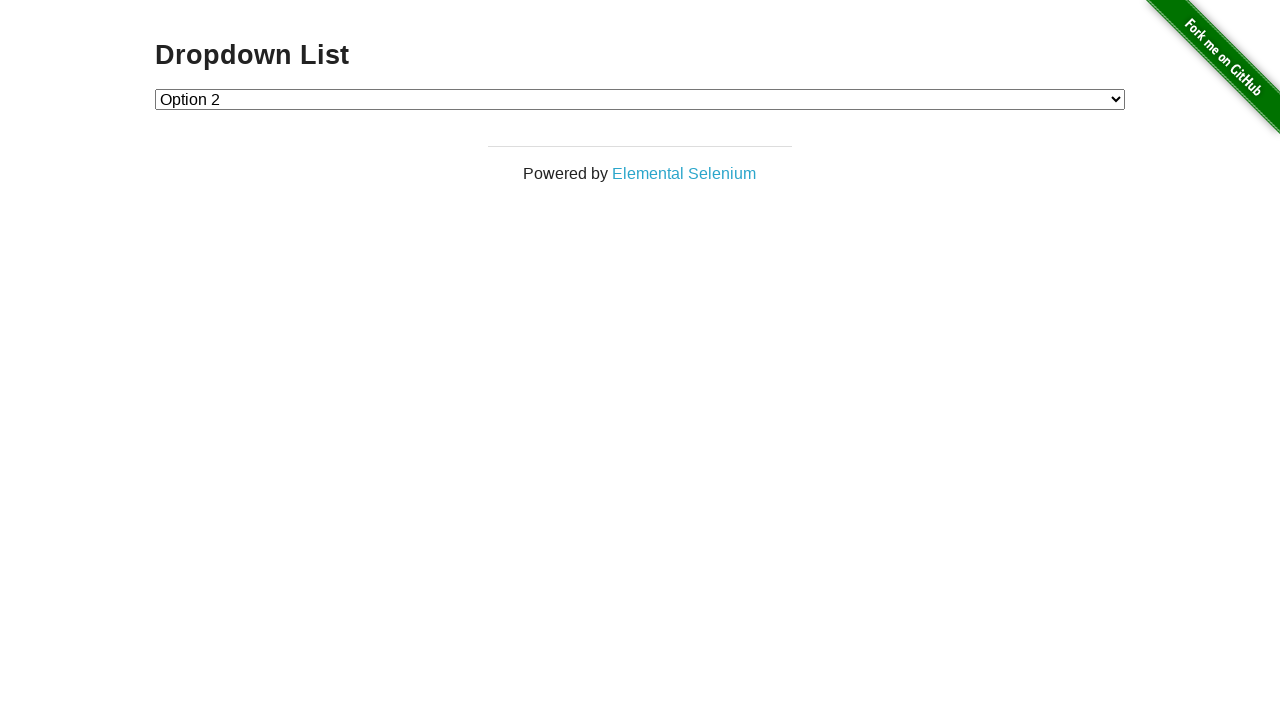